Navigates to Freshworks website and clicks on the Customers link to test navigation functionality

Starting URL: https://www.freshworks.com/

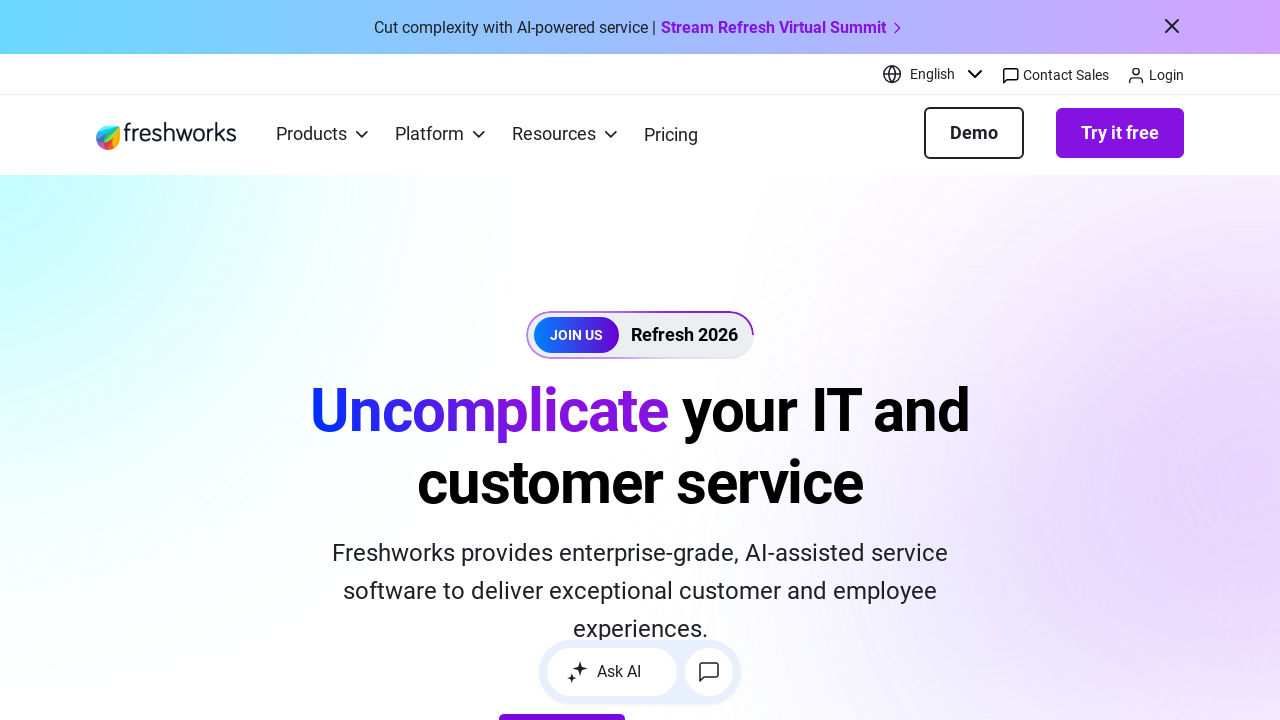

Navigated to Freshworks website
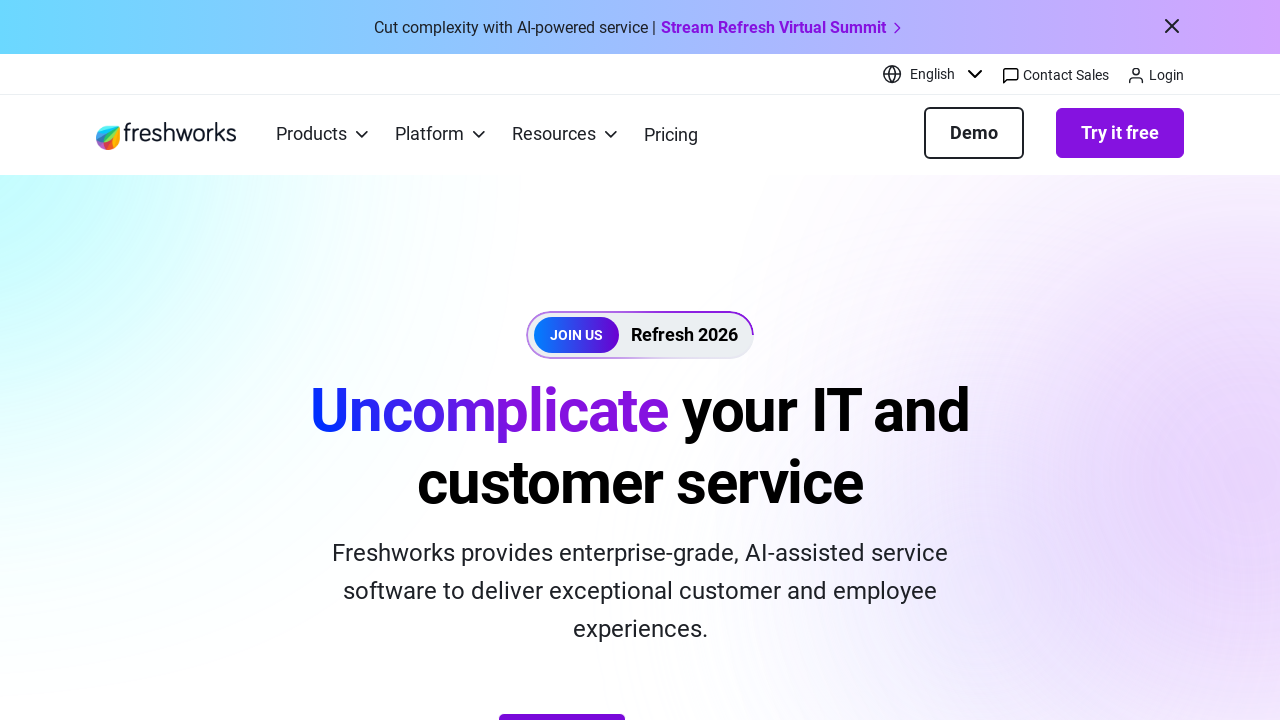

Clicked on the Customers link to test navigation functionality at (130, 362) on a:has-text('Customers')
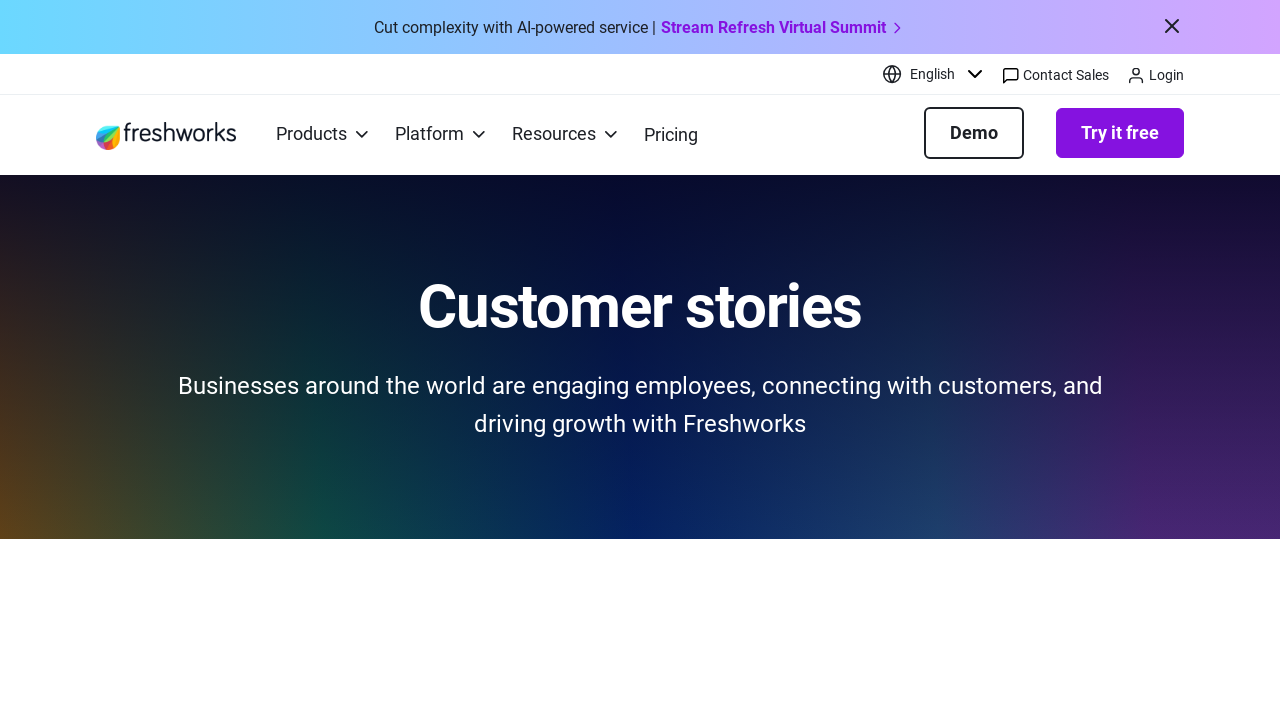

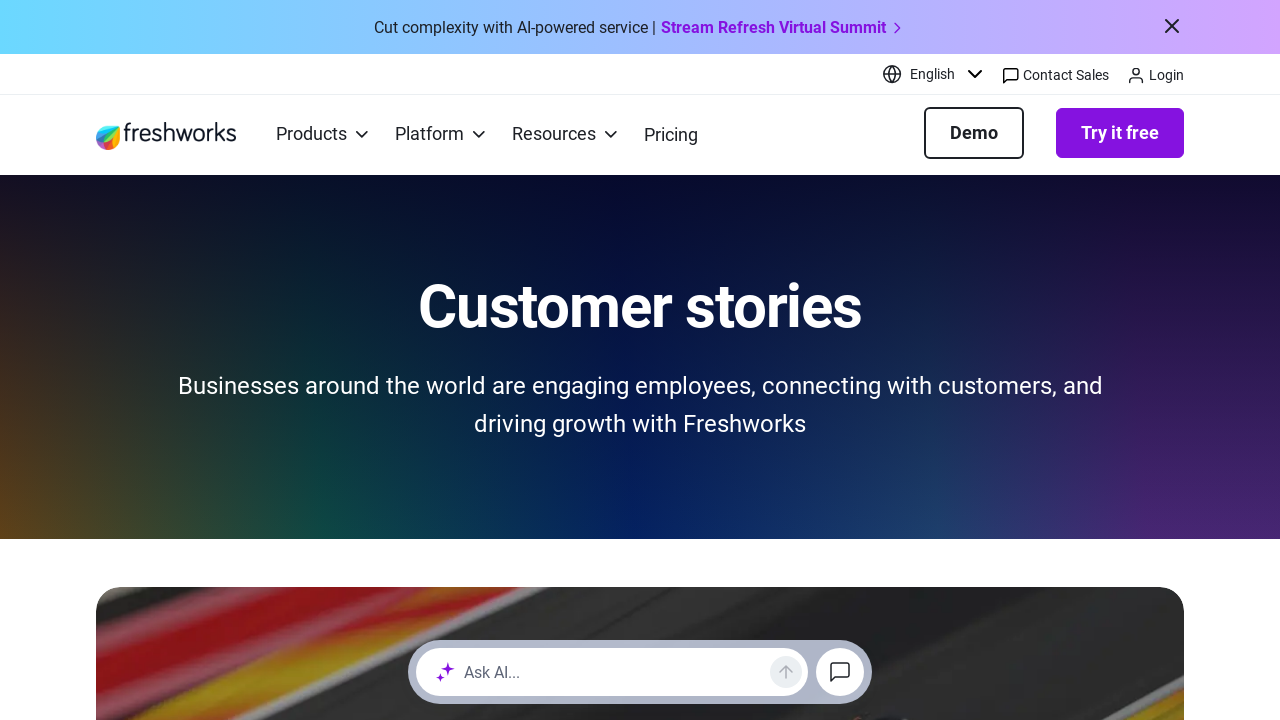